Tests jQuery UI droppable functionality by dragging an element and dropping it into a target area within an iframe

Starting URL: https://jqueryui.com/droppable

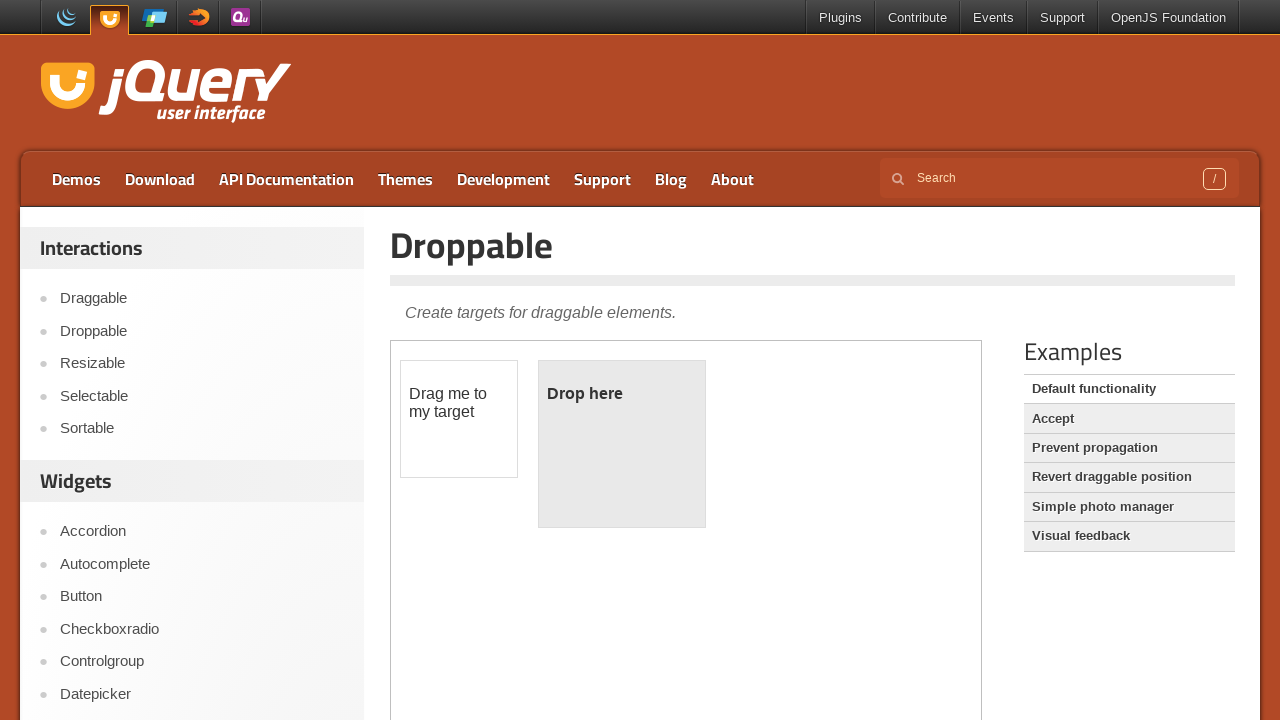

Waited for demo iframe to be available
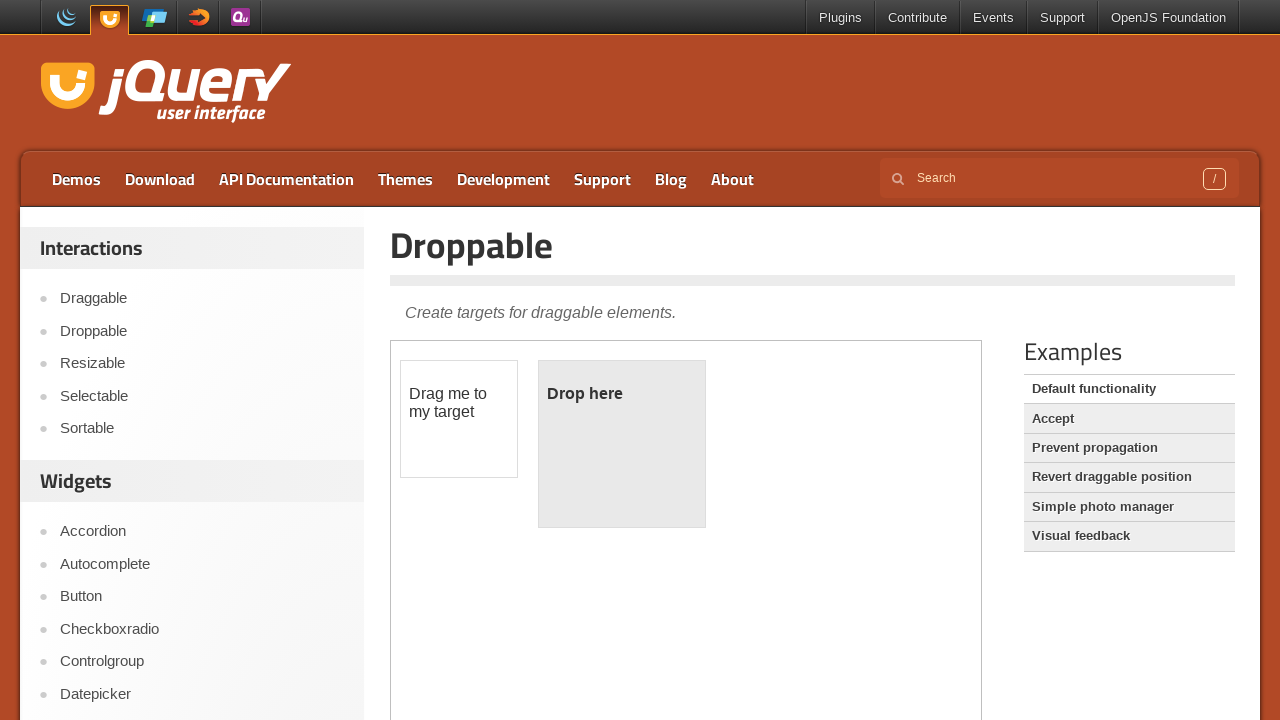

Located the demo iframe
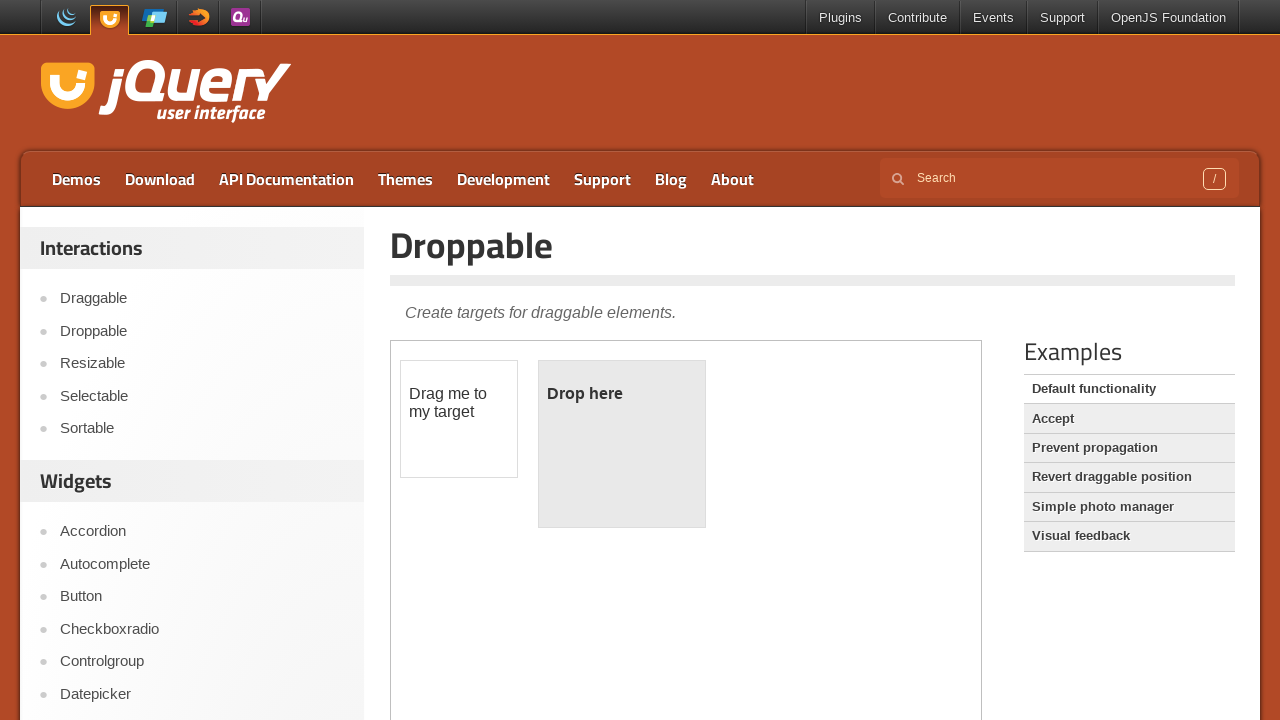

Located the draggable element within iframe
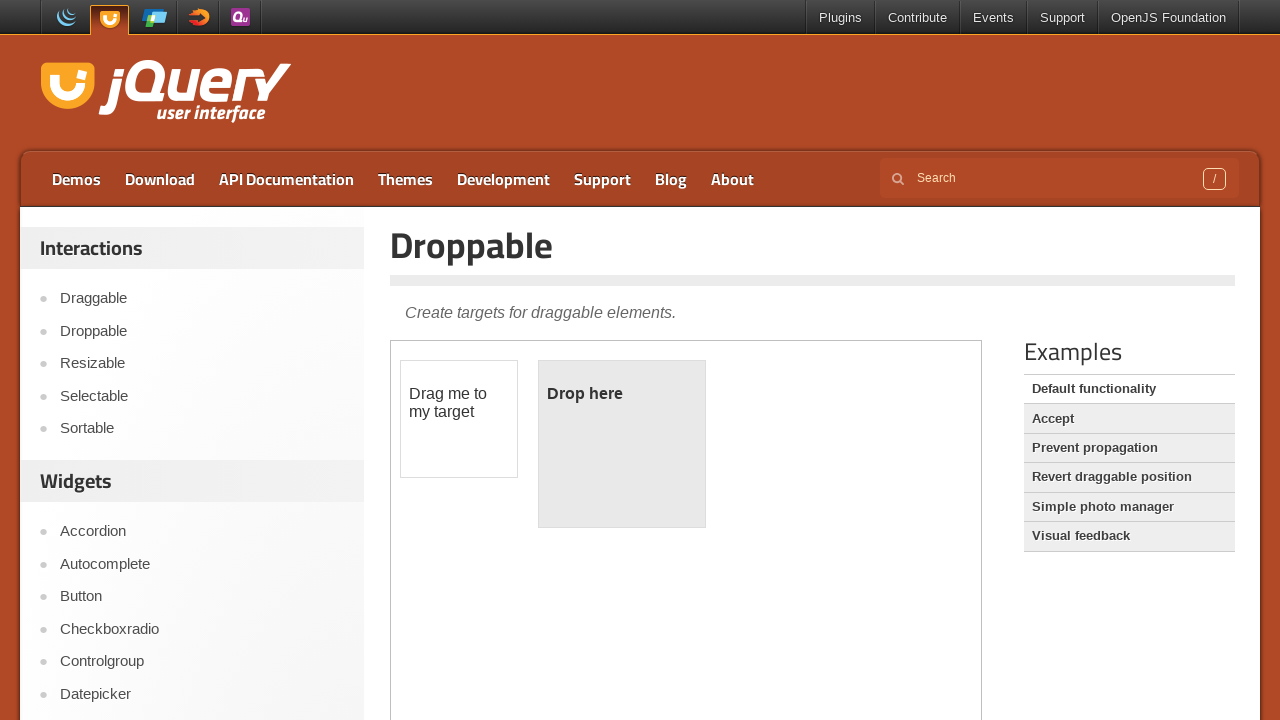

Located the droppable target element within iframe
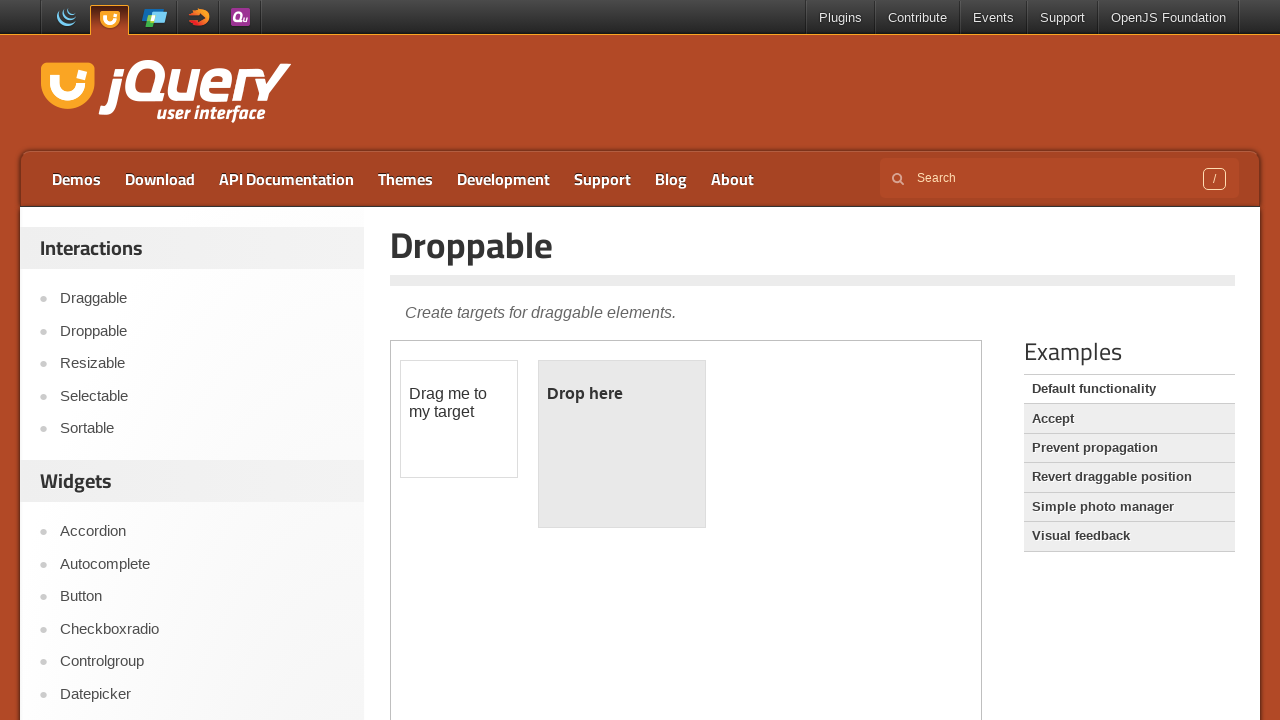

Dragged and dropped the draggable element into the droppable target area at (622, 444)
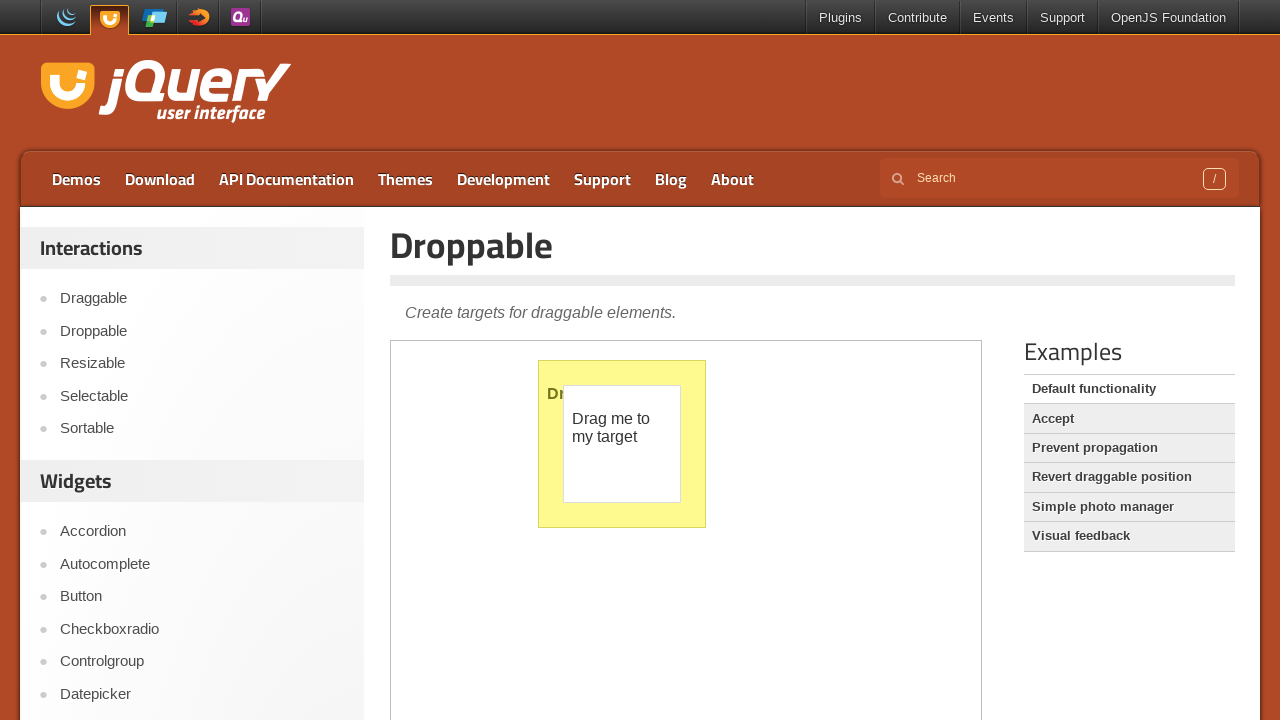

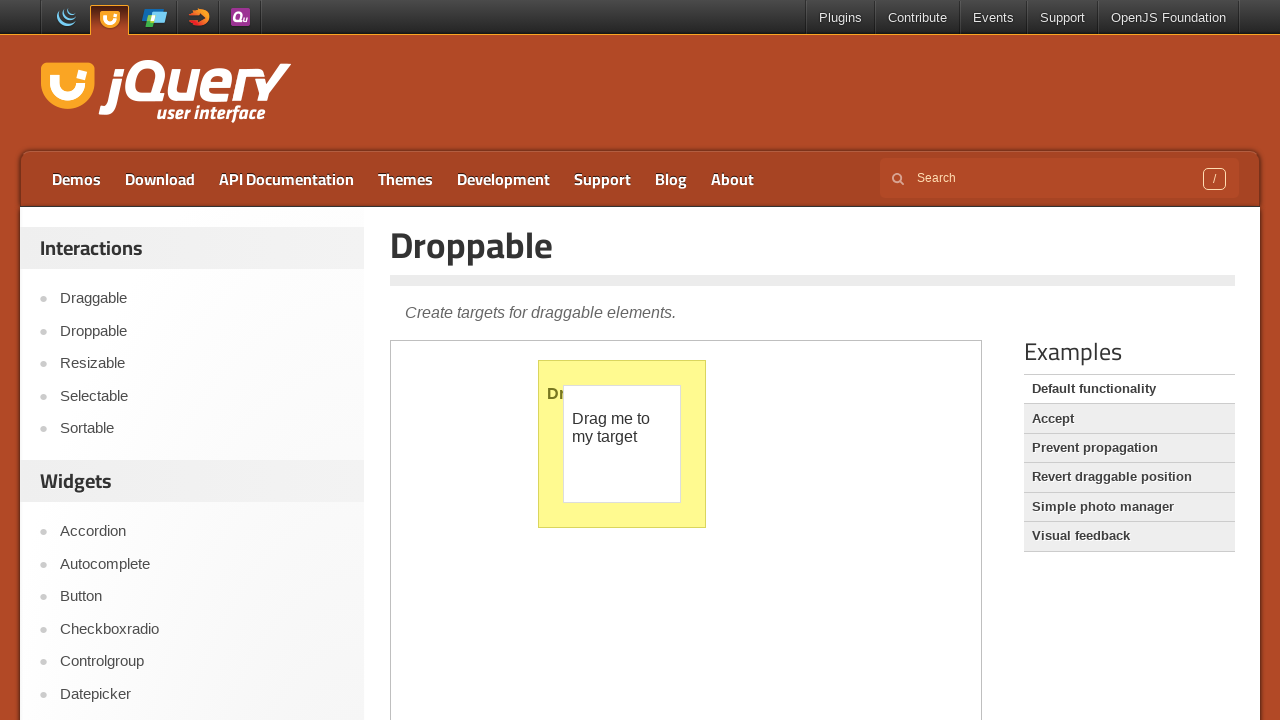